Navigates to a dropdown practice page and verifies the month dropdown contains expected options

Starting URL: https://practice.cydeo.com/dropdown

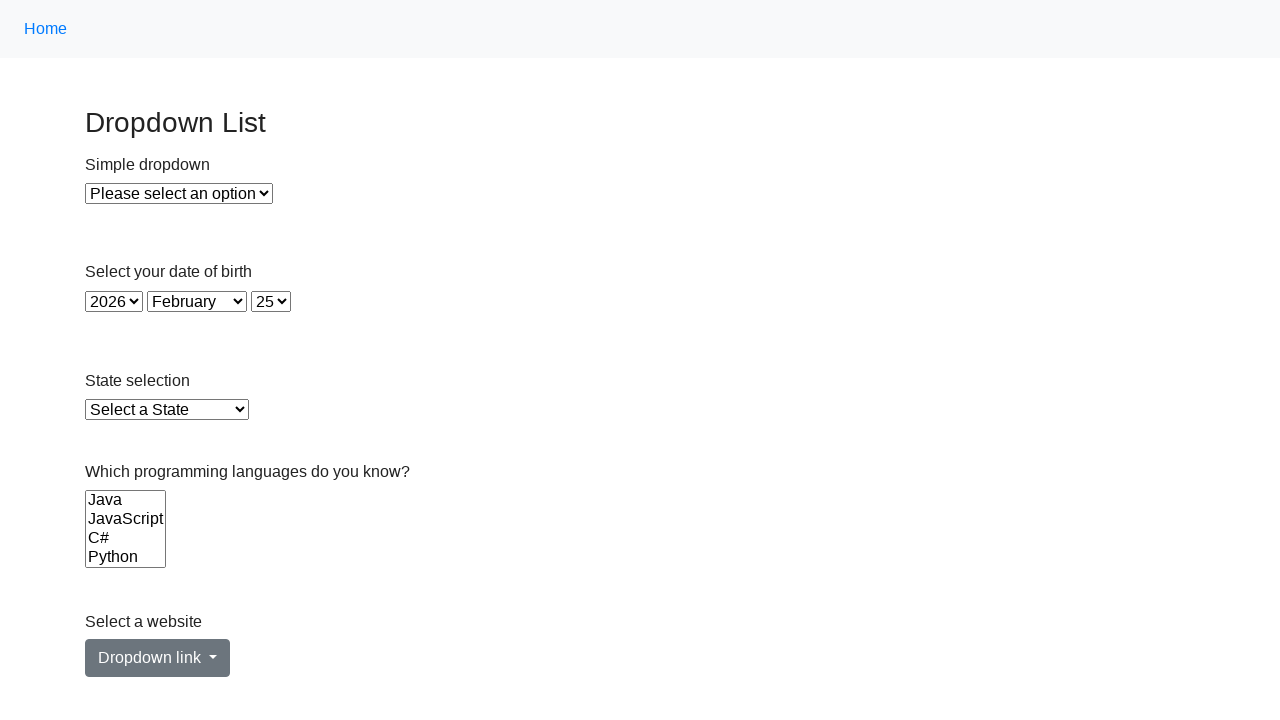

Navigated to dropdown practice page
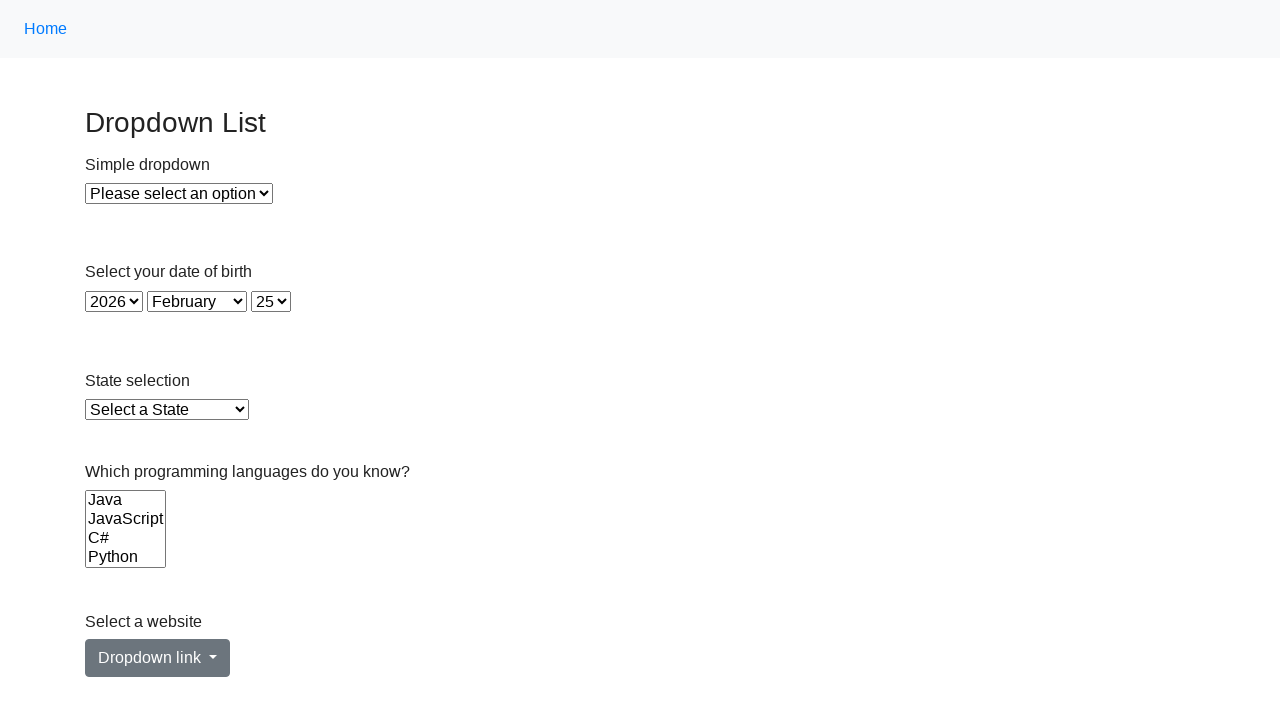

Month dropdown element is present
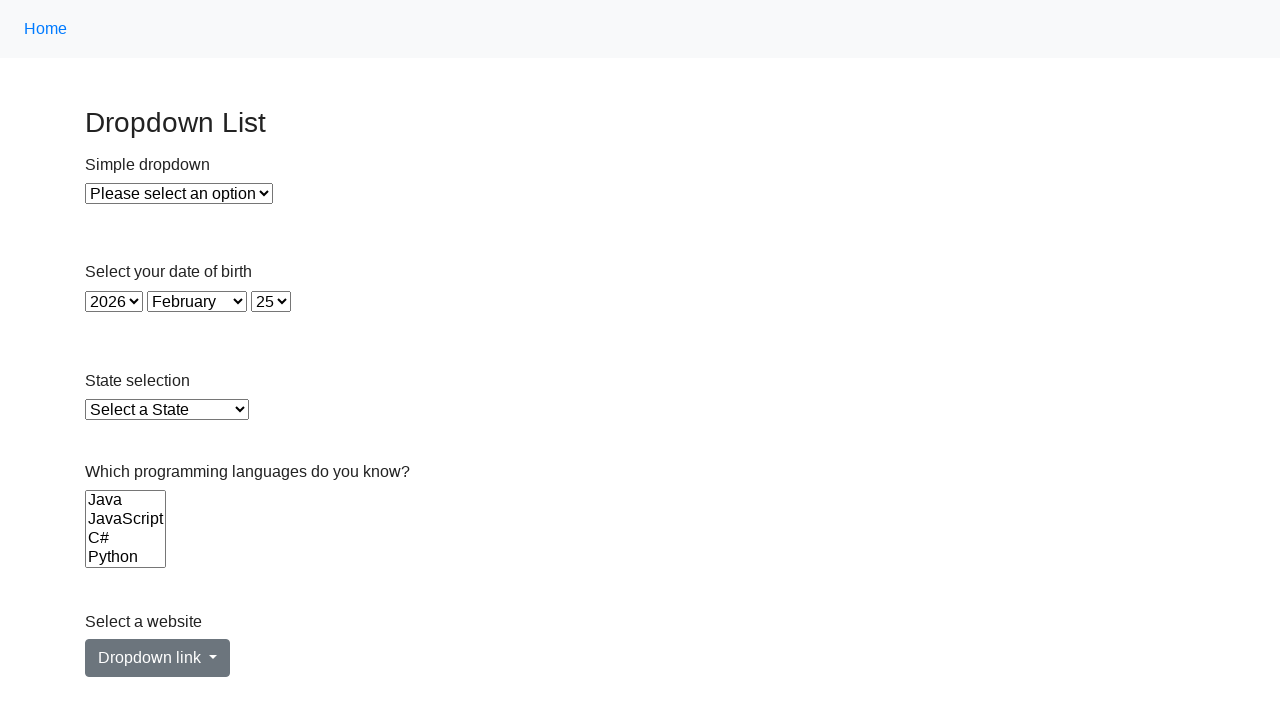

Retrieved all month options from dropdown
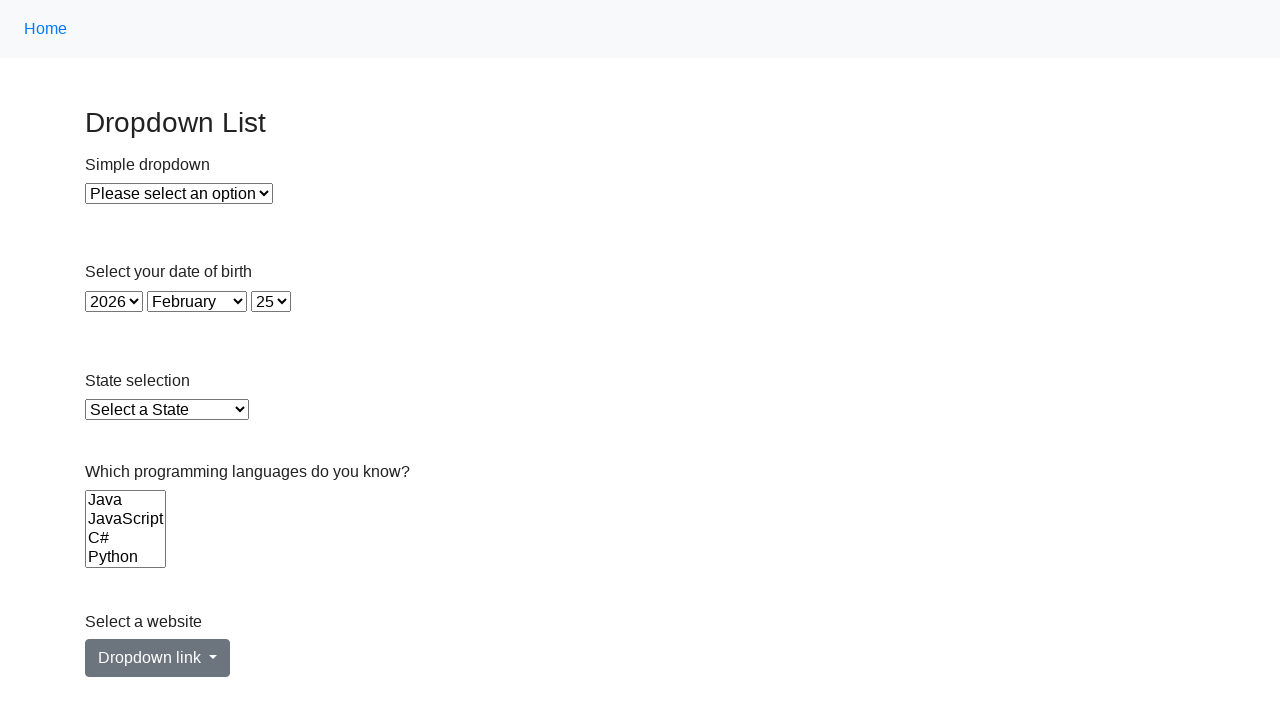

Extracted month options from dropdown: ['January', 'February', 'March', 'April', 'May', 'June', 'July', 'August', 'September', 'October', 'November', 'December']
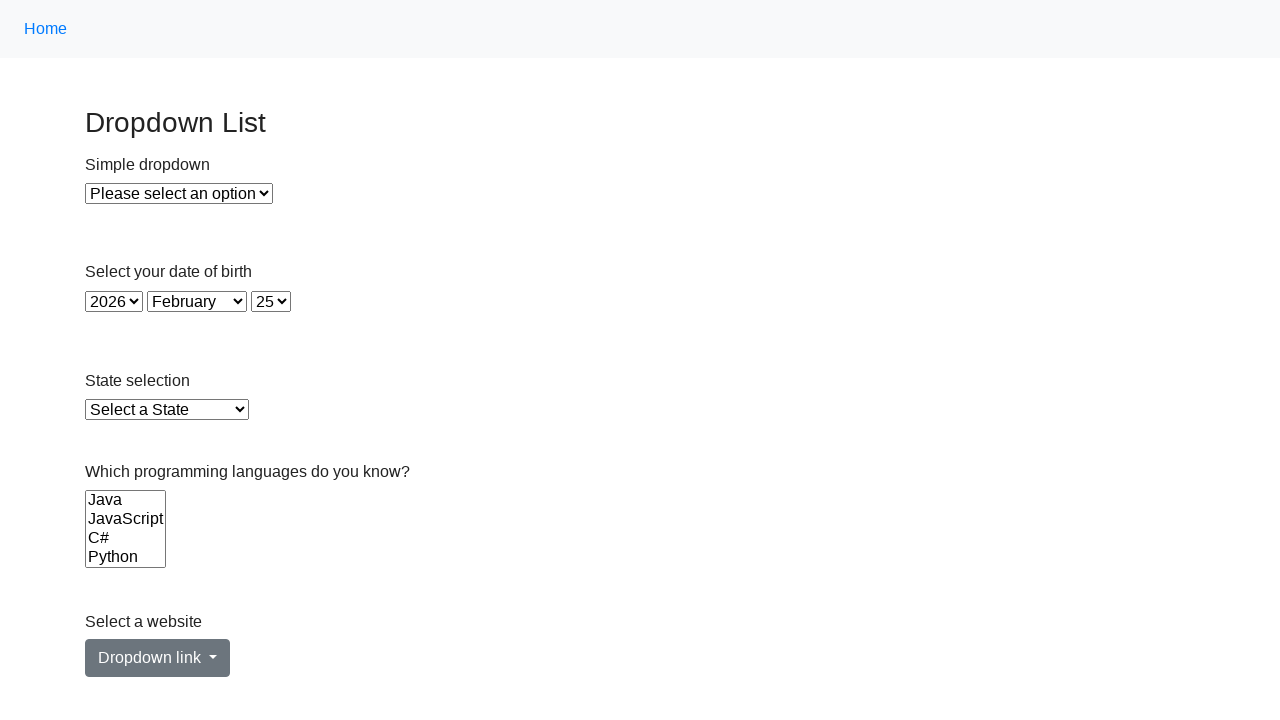

Selected 'December' from month dropdown on select#month
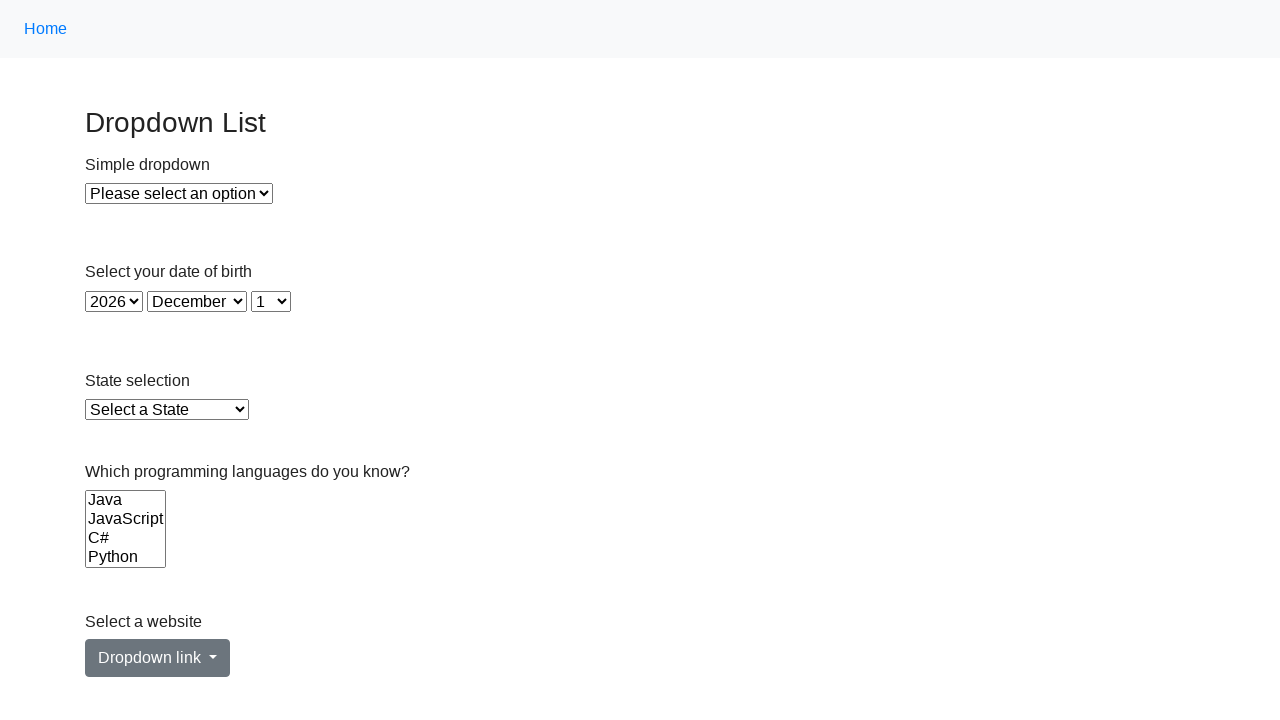

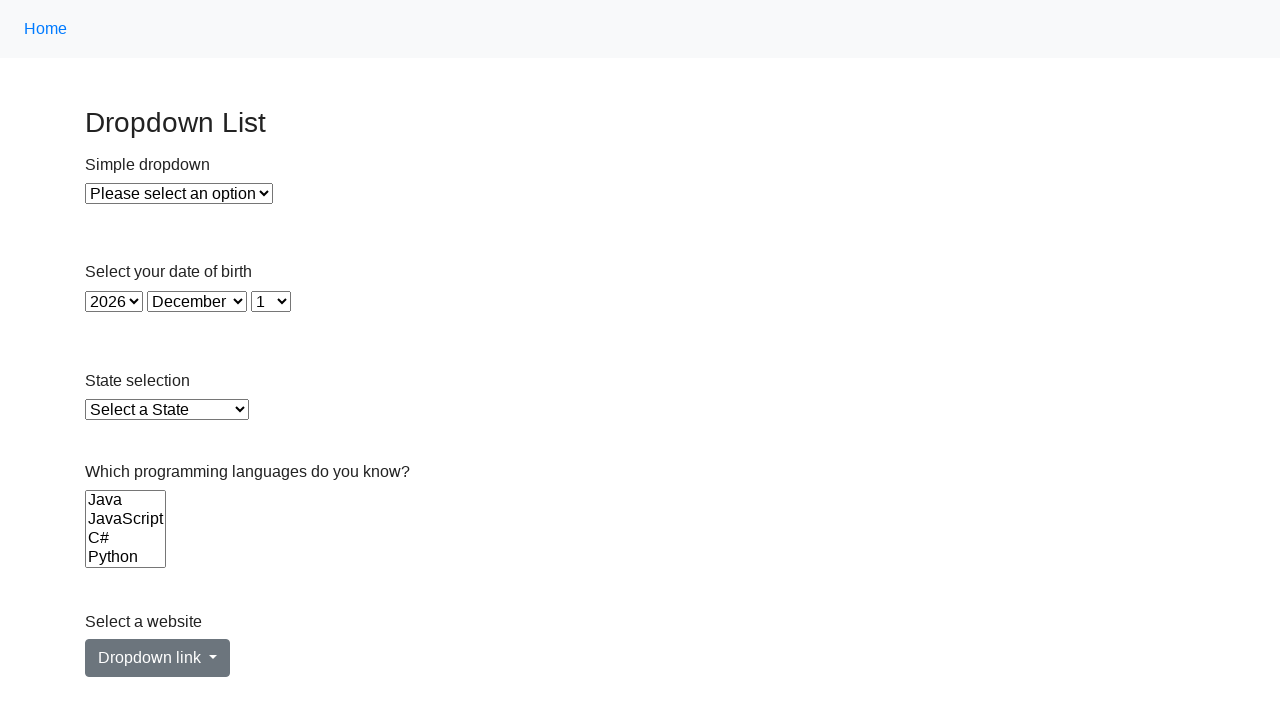